Tests drag and drop functionality on jQuery UI demo page by dragging an element from source to destination

Starting URL: https://jqueryui.com/droppable/

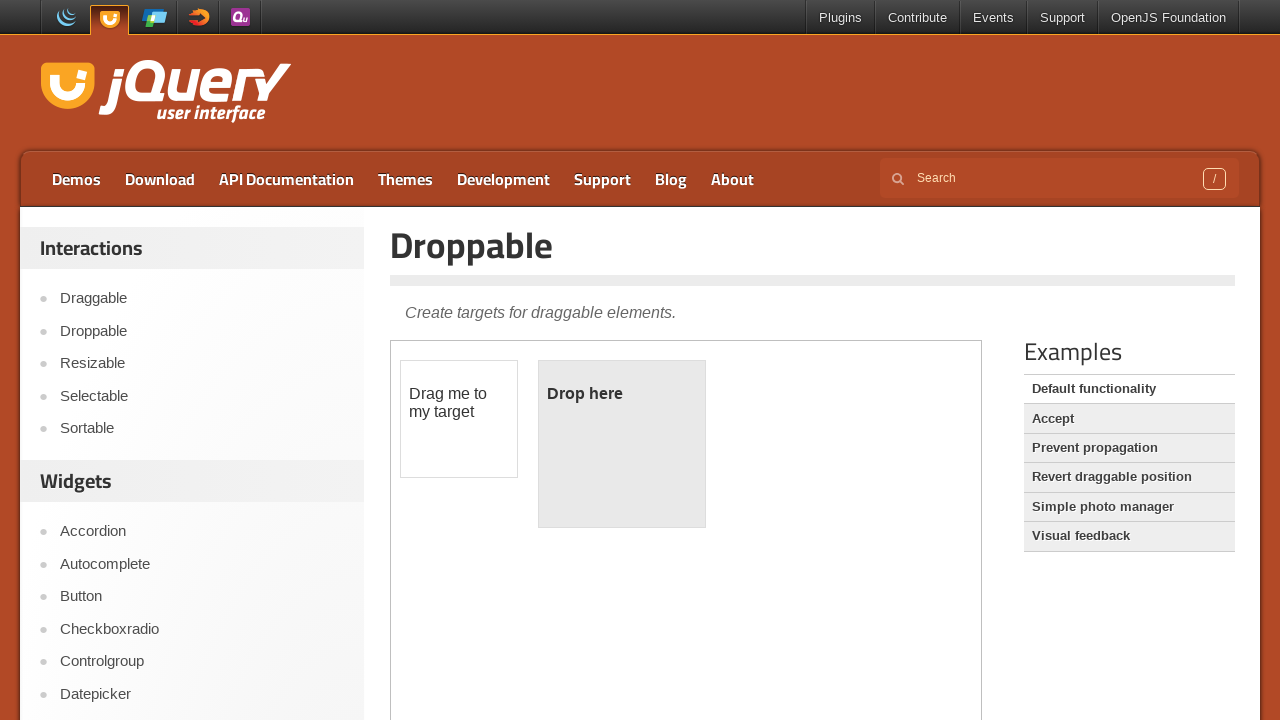

Located the demo iframe for jQuery UI droppable
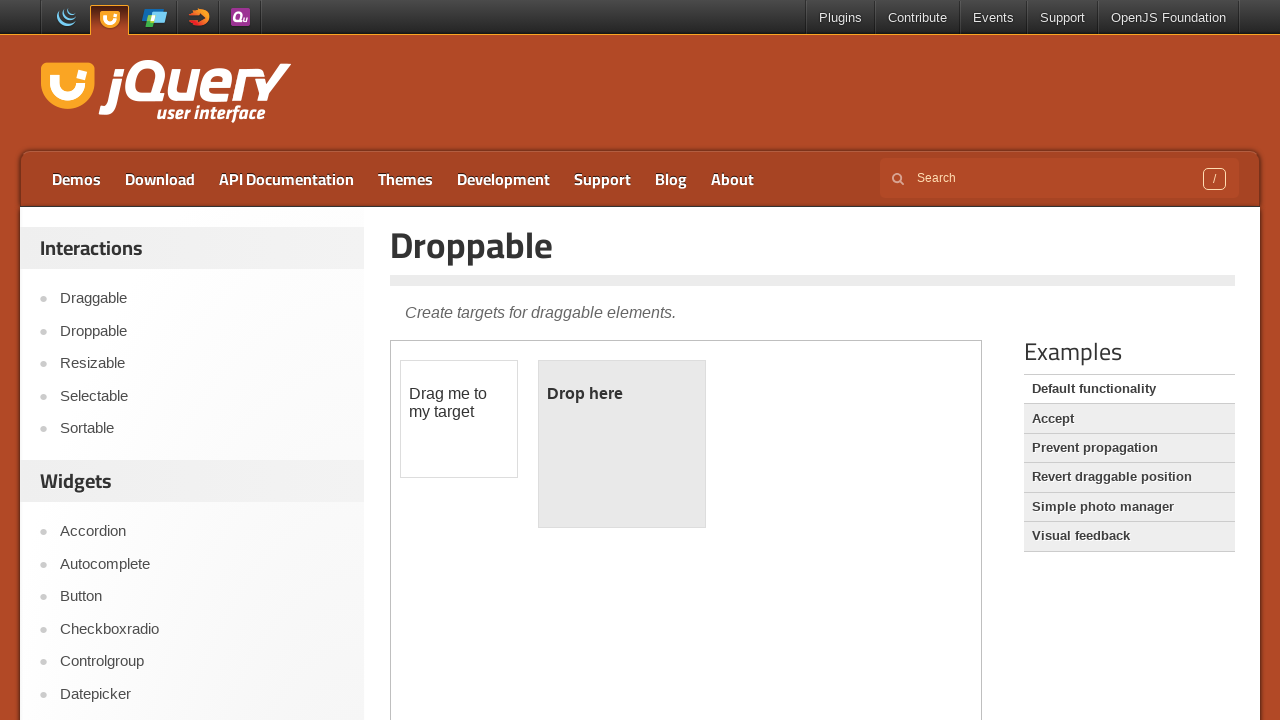

Located the draggable source element
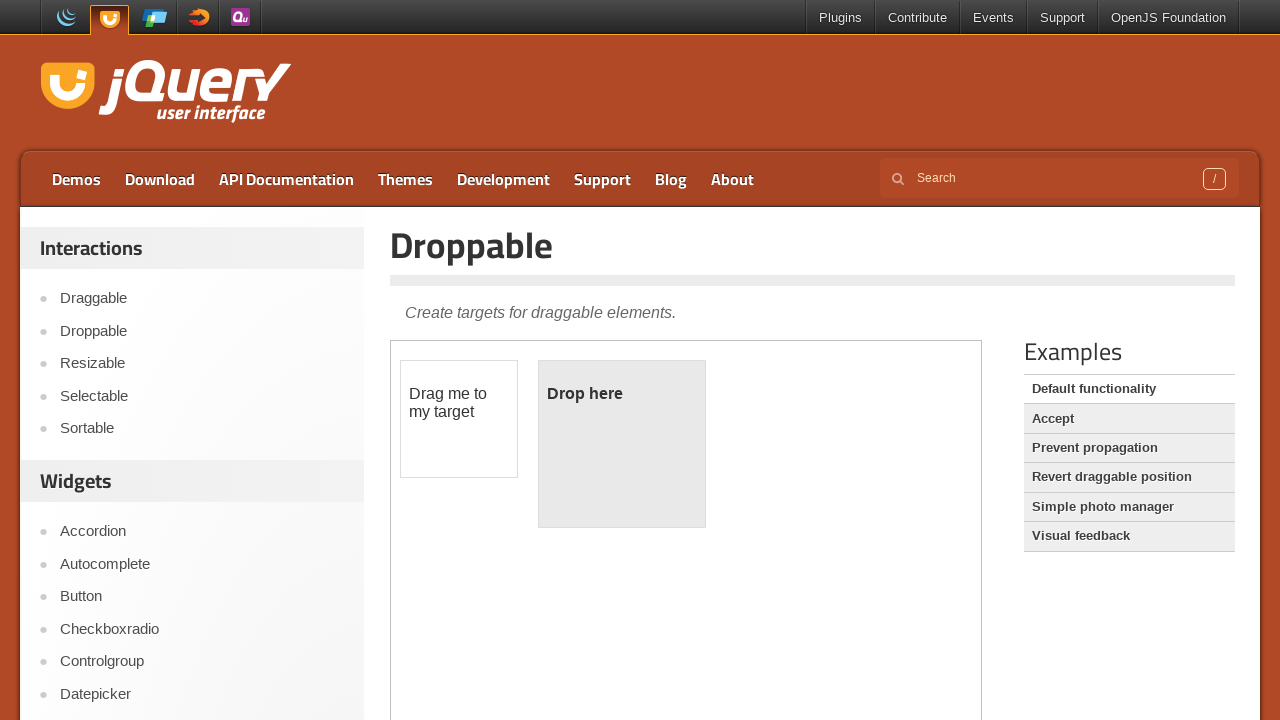

Located the droppable destination element
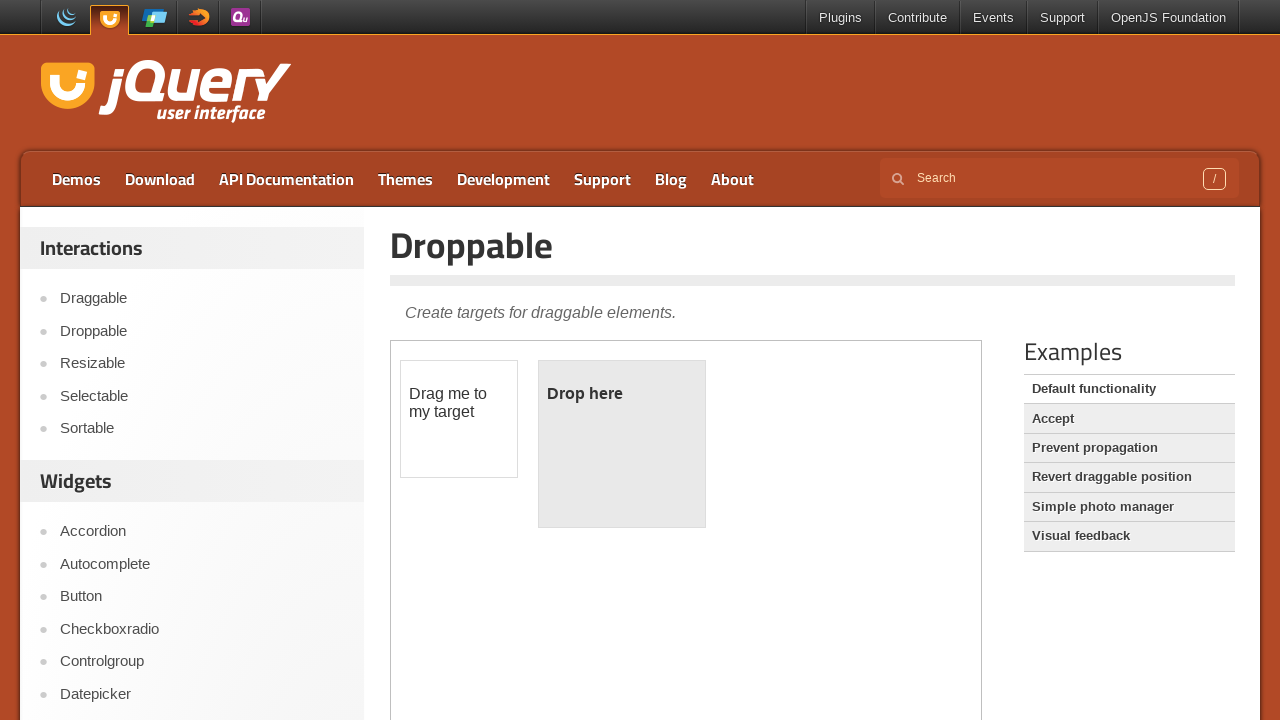

Dragged source element to destination element at (622, 444)
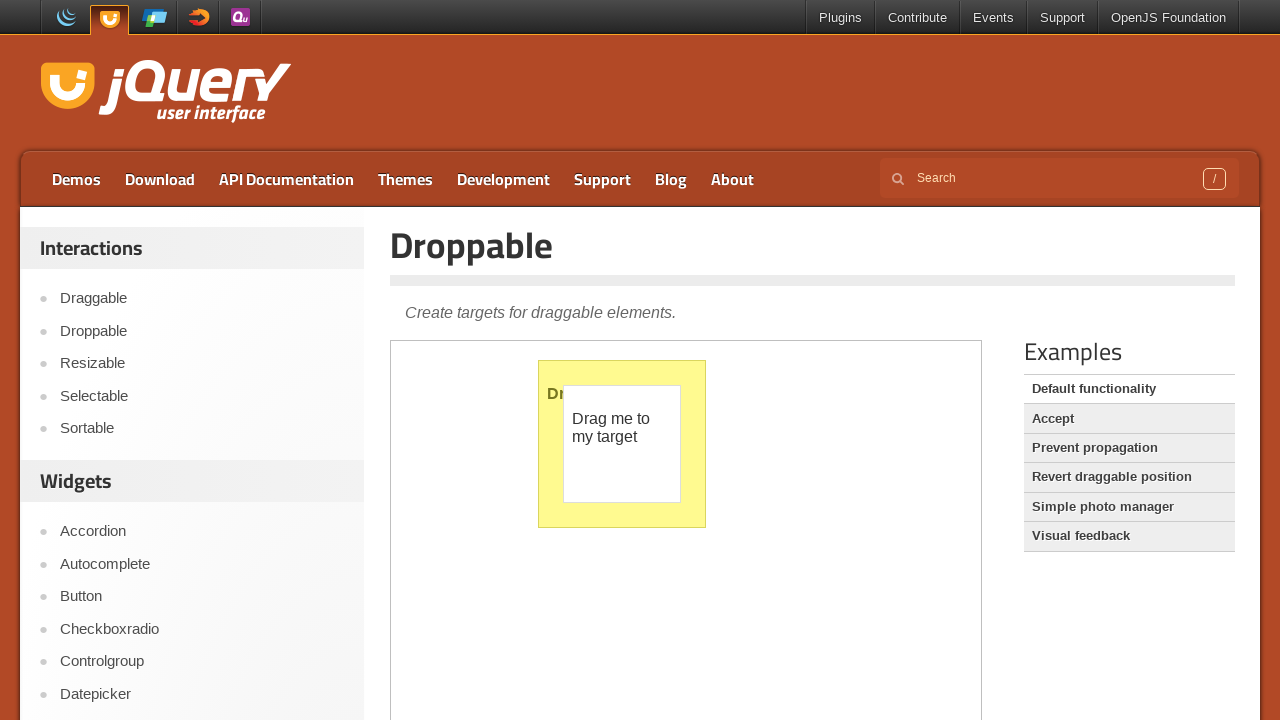

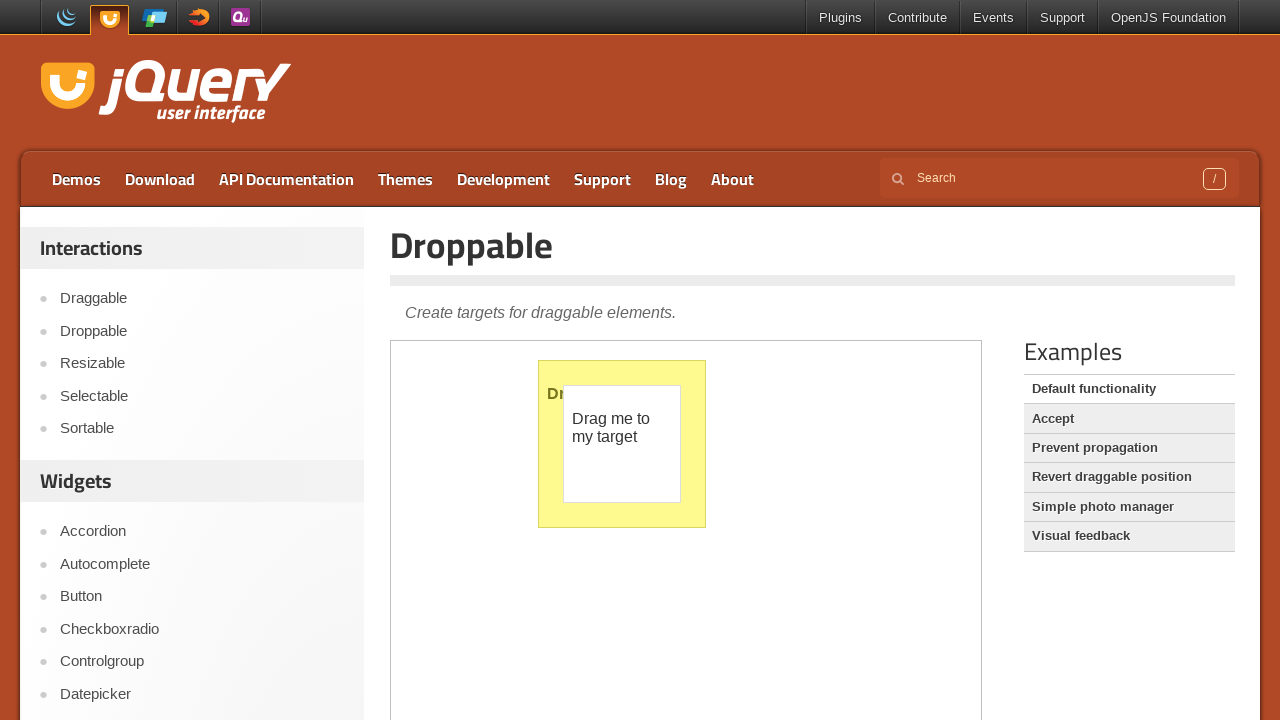